Tests hover functionality by hovering over an avatar image and verifying that additional user information (caption) becomes visible after the hover action.

Starting URL: http://the-internet.herokuapp.com/hovers

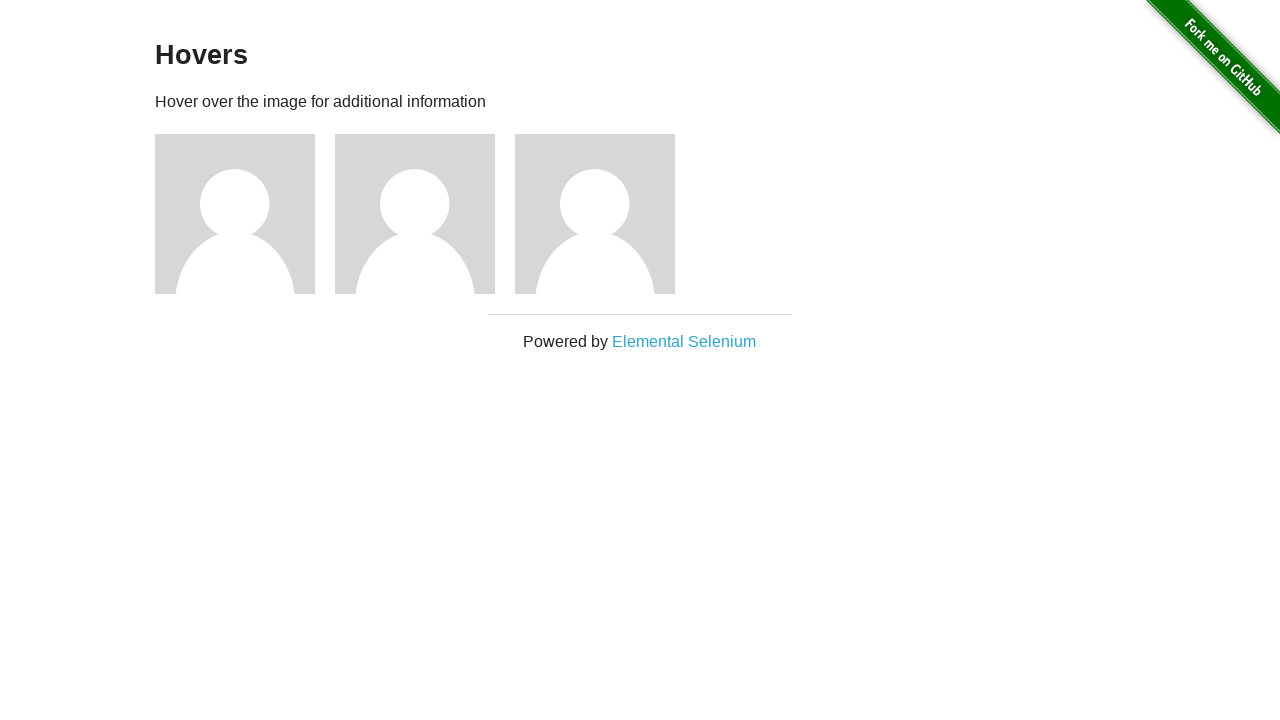

Hovered over the first avatar image at (245, 214) on .figure >> nth=0
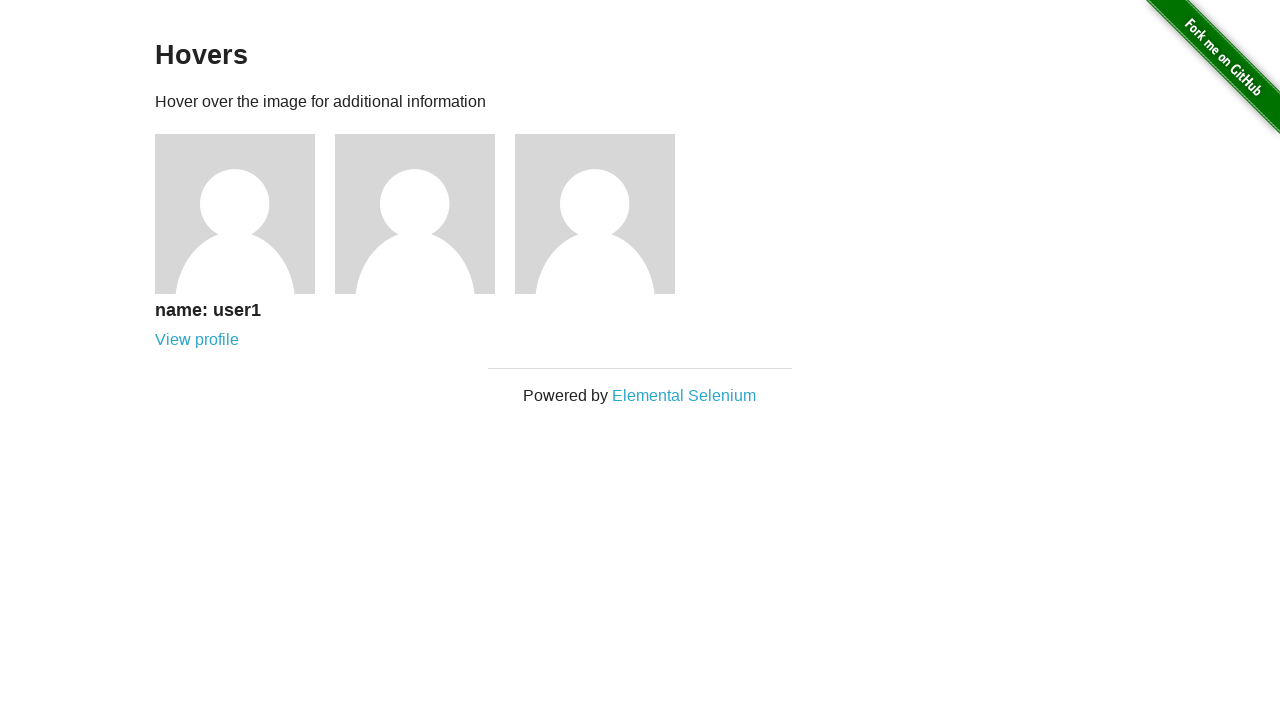

User information caption became visible after hover
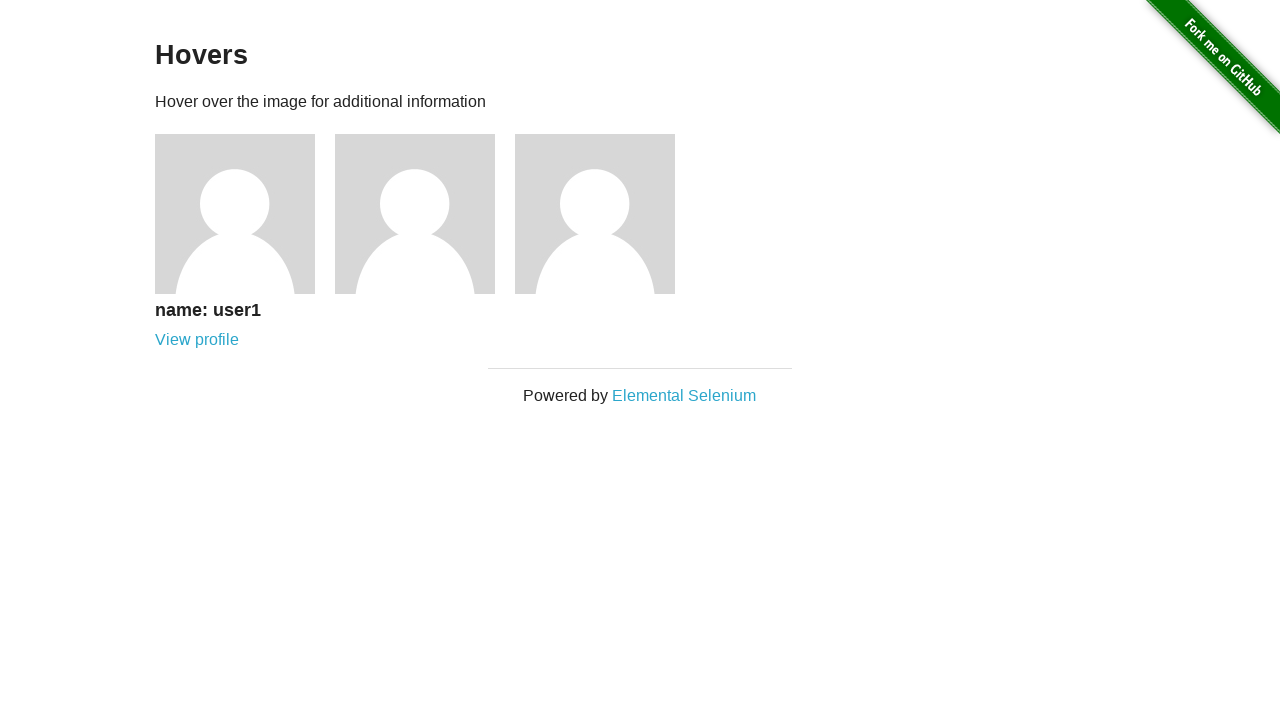

Verified that the figcaption element is visible
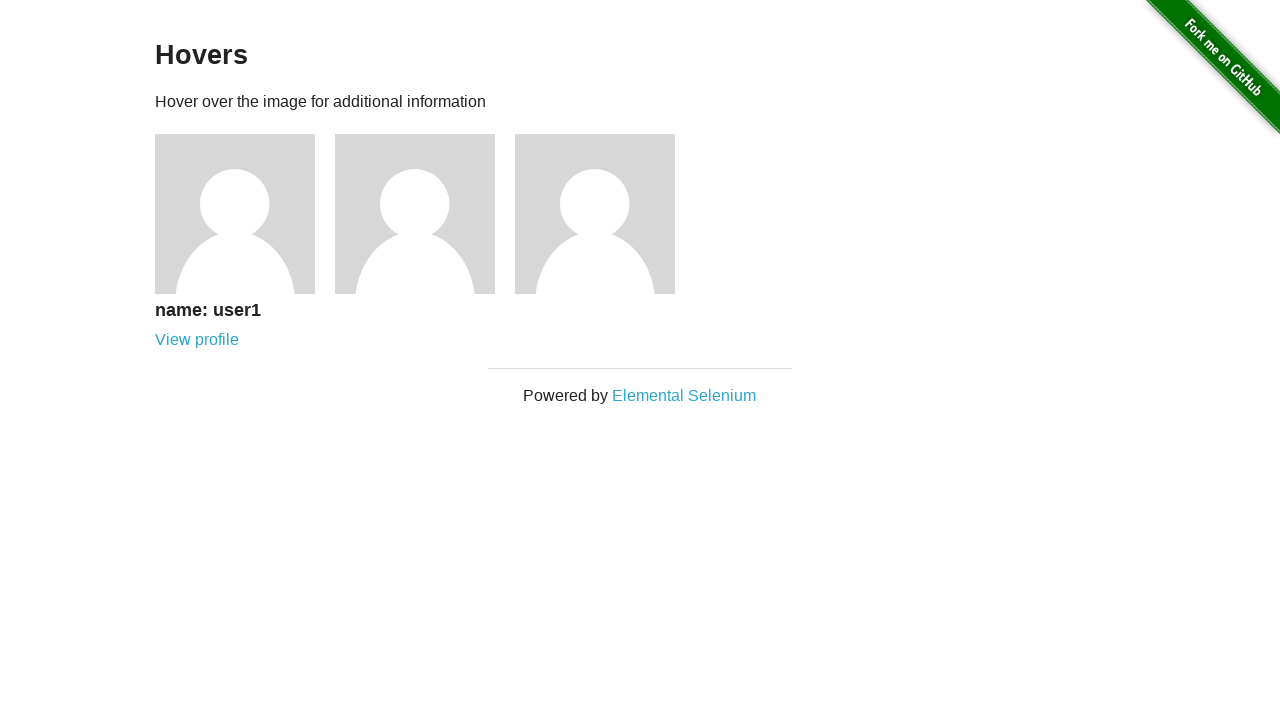

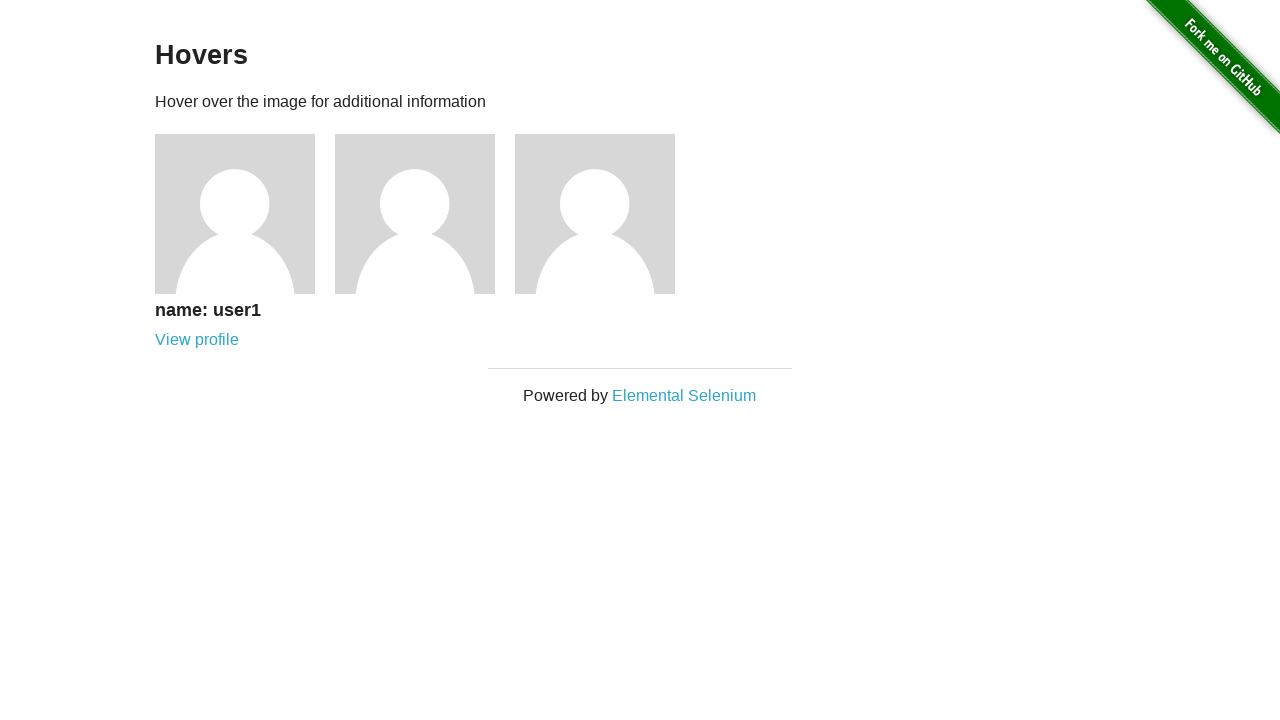